Tests drag and drop functionality by dragging column A to column B and verifying the swap occurred

Starting URL: https://the-internet.herokuapp.com/drag_and_drop

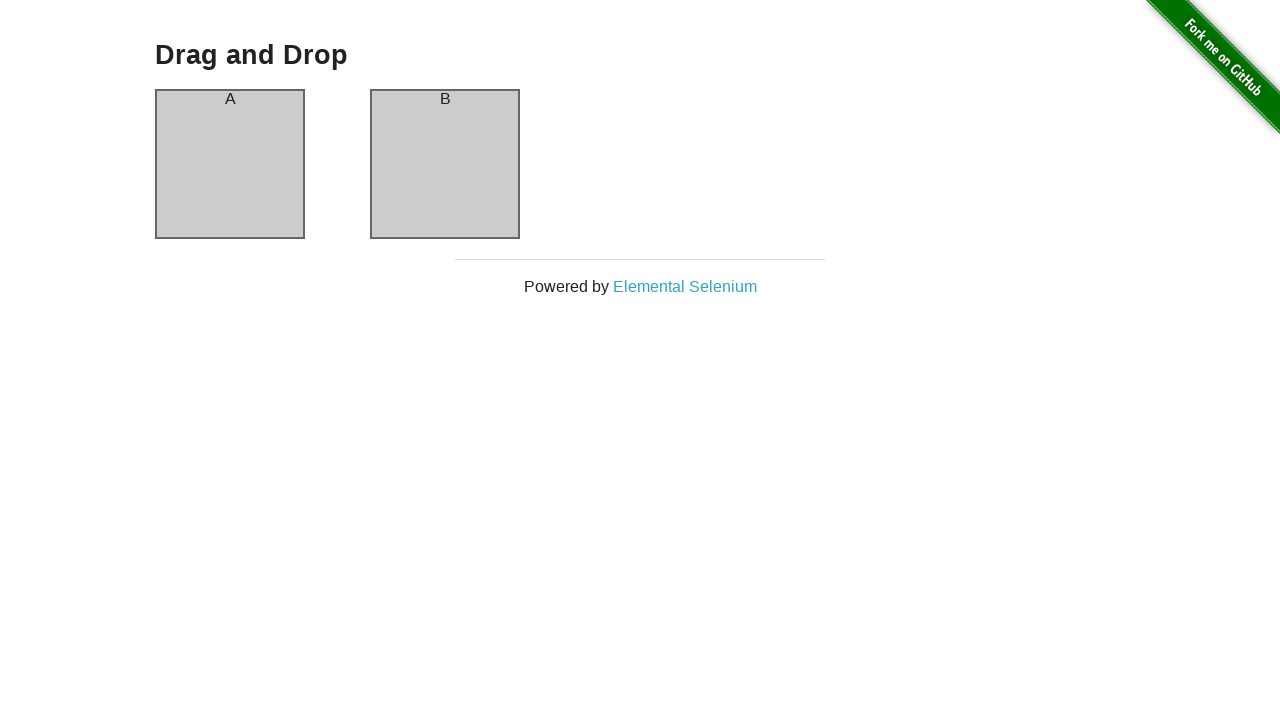

Waited for page header to load
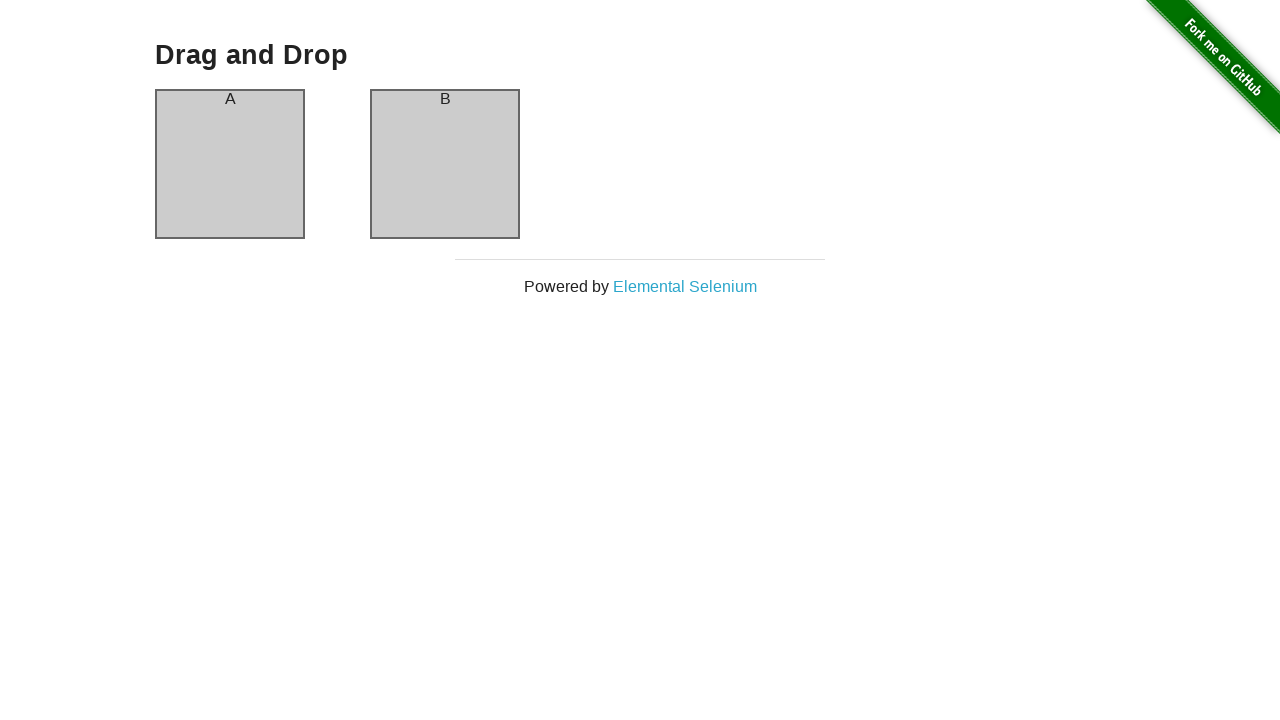

Verified page title contains 'Drag and Drop'
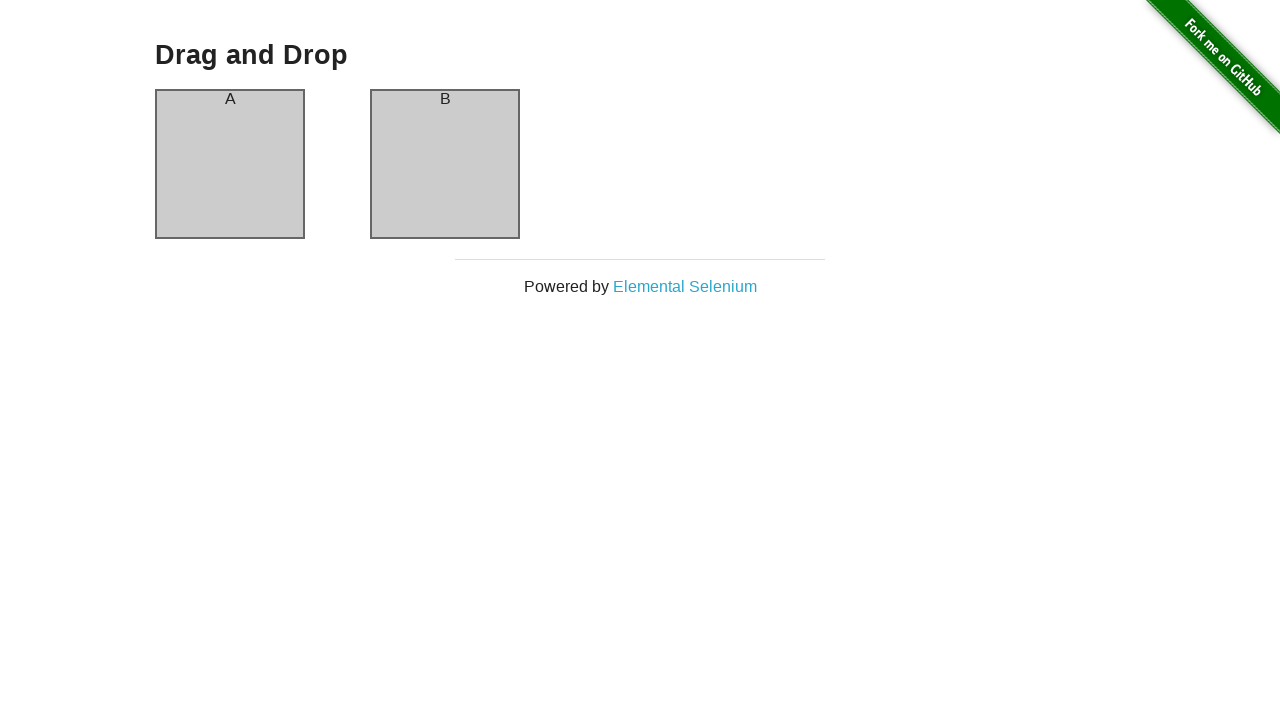

Located column A element
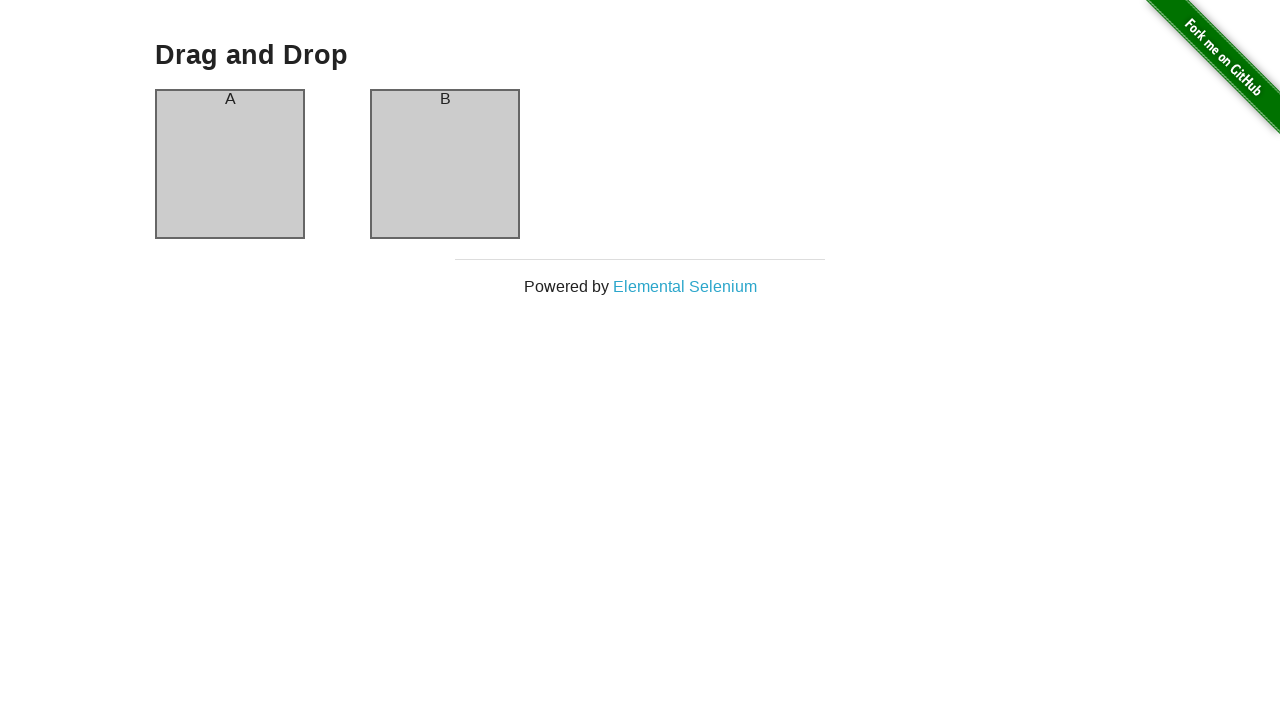

Located column B element
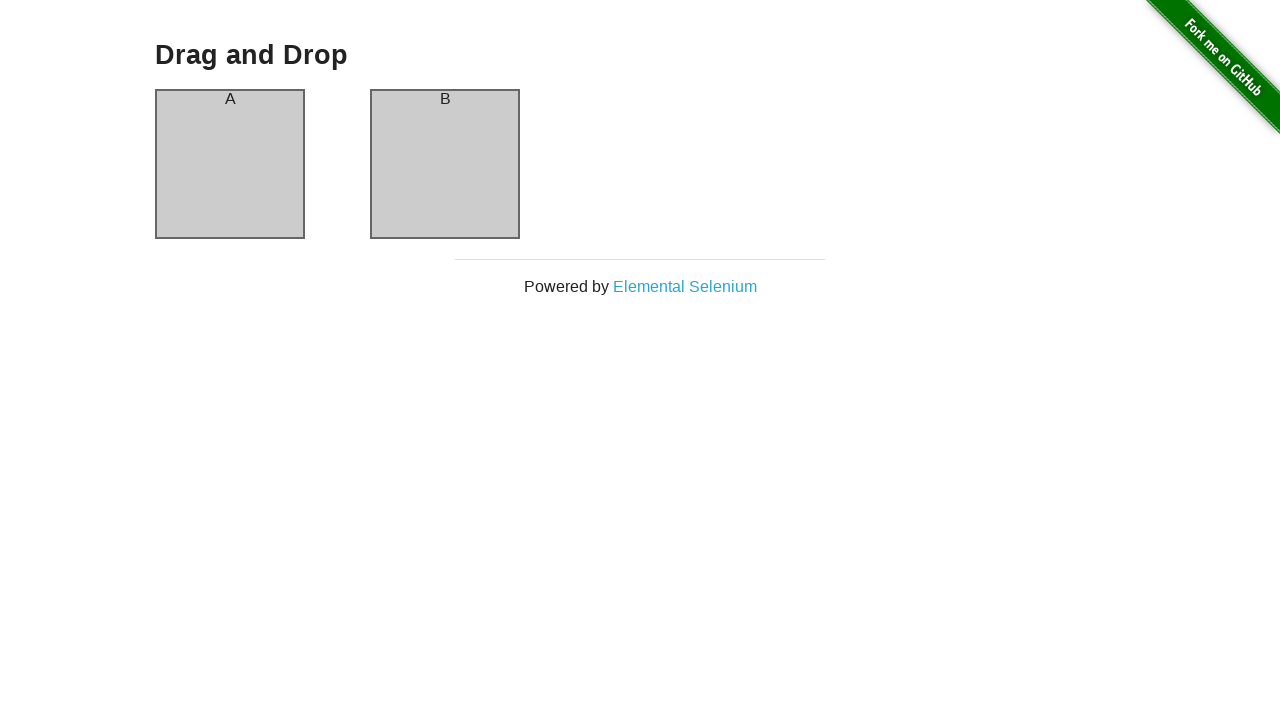

Dragged column A to column B at (445, 164)
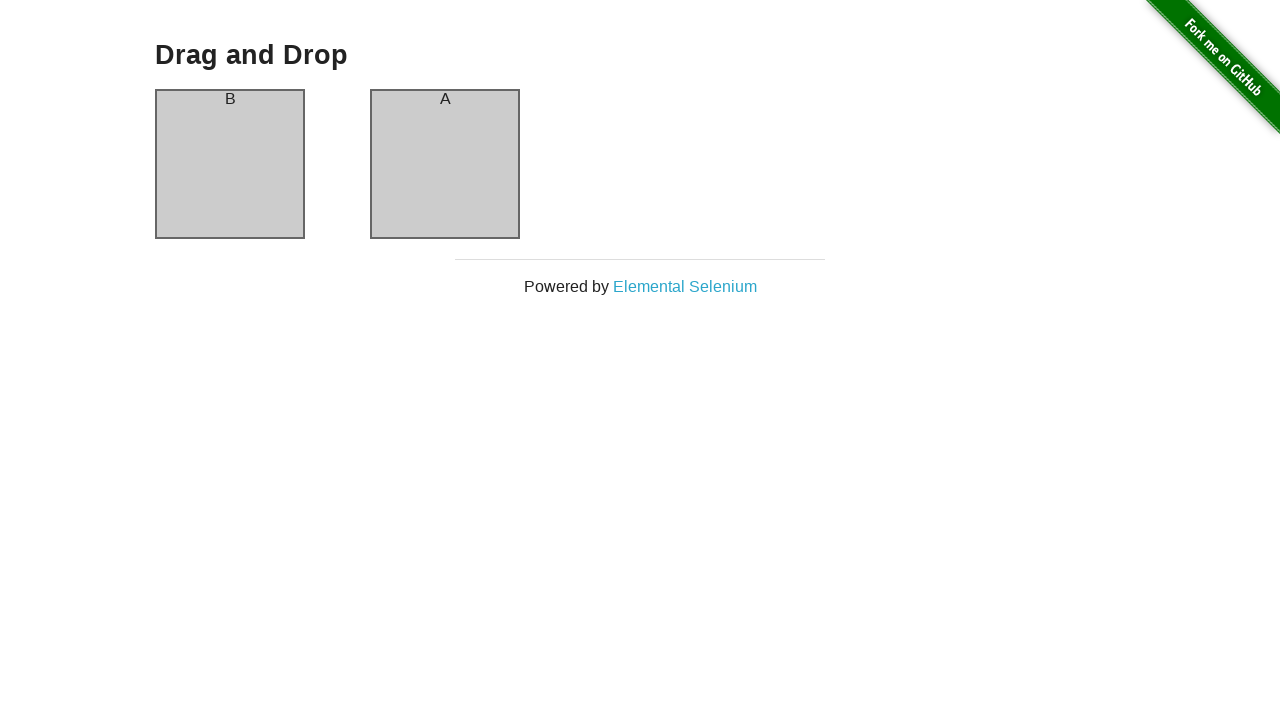

Waited for column B to update after drag and drop
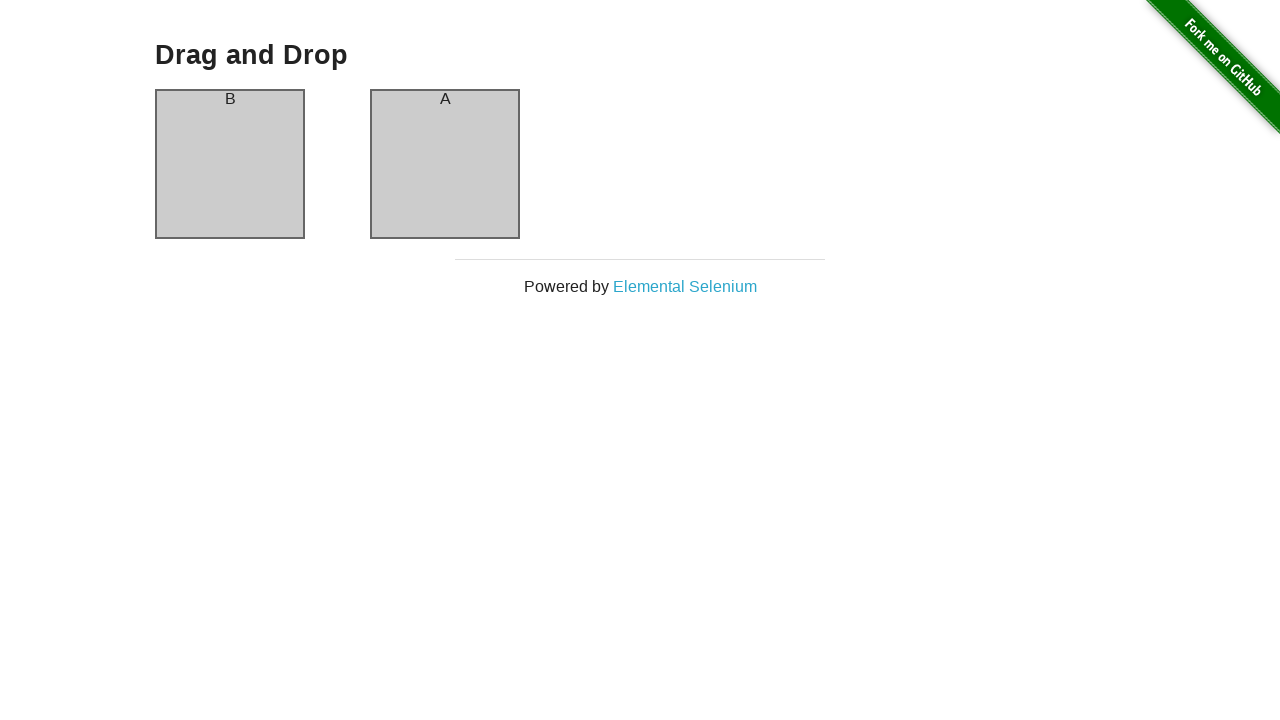

Verified column B now contains 'A' - drag and drop successful
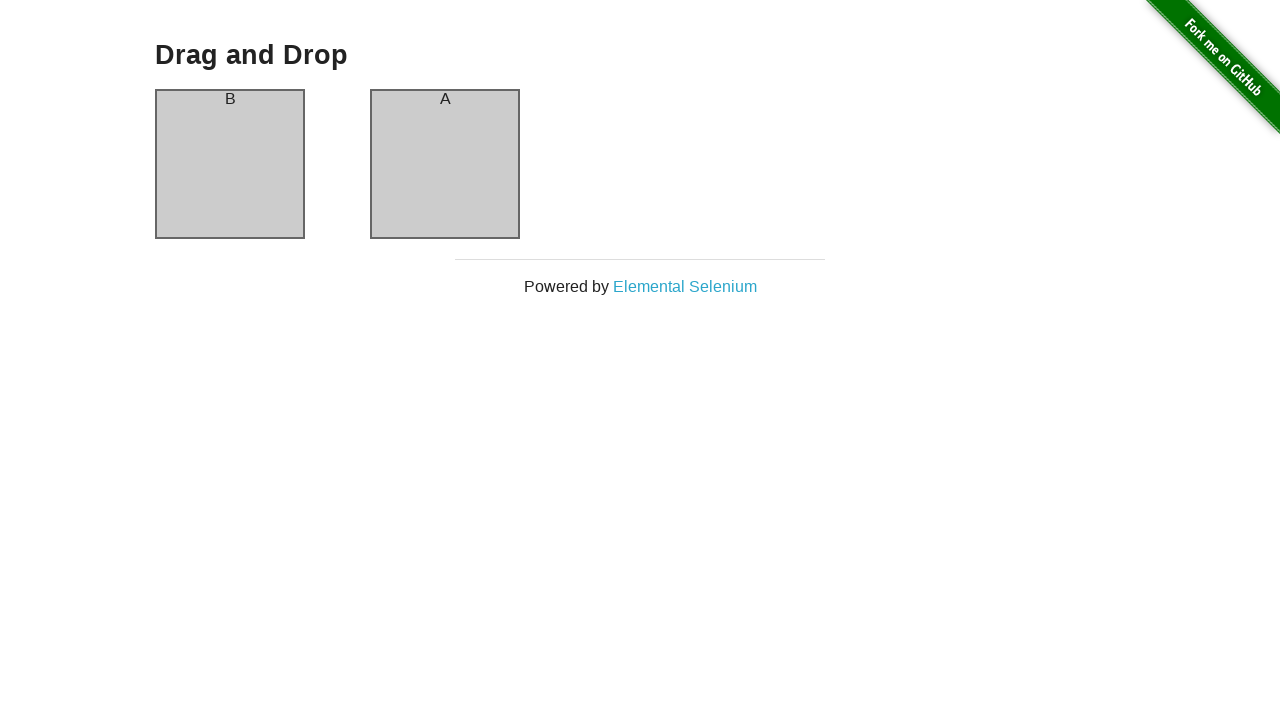

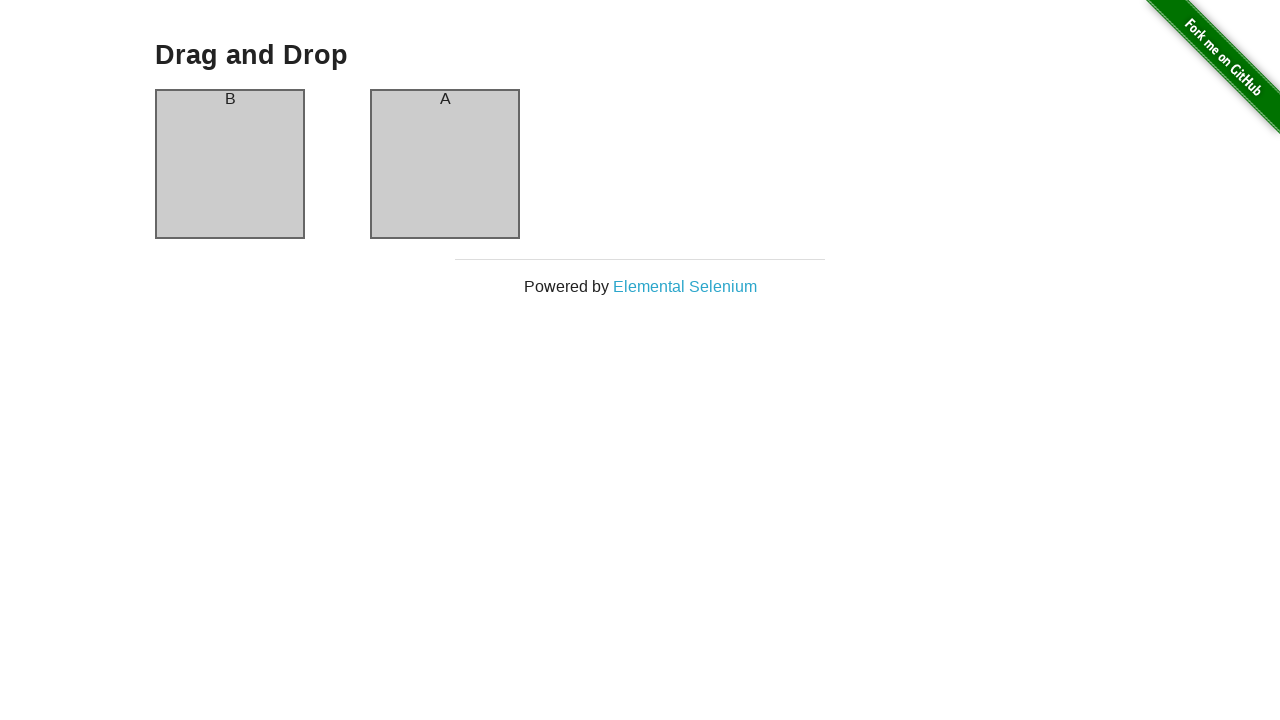